Tests browsing programming languages starting with "M" and verifies that MySQL appears as the last entry in the table.

Starting URL: http://99-bottles-of-beer.net/lyrics.html

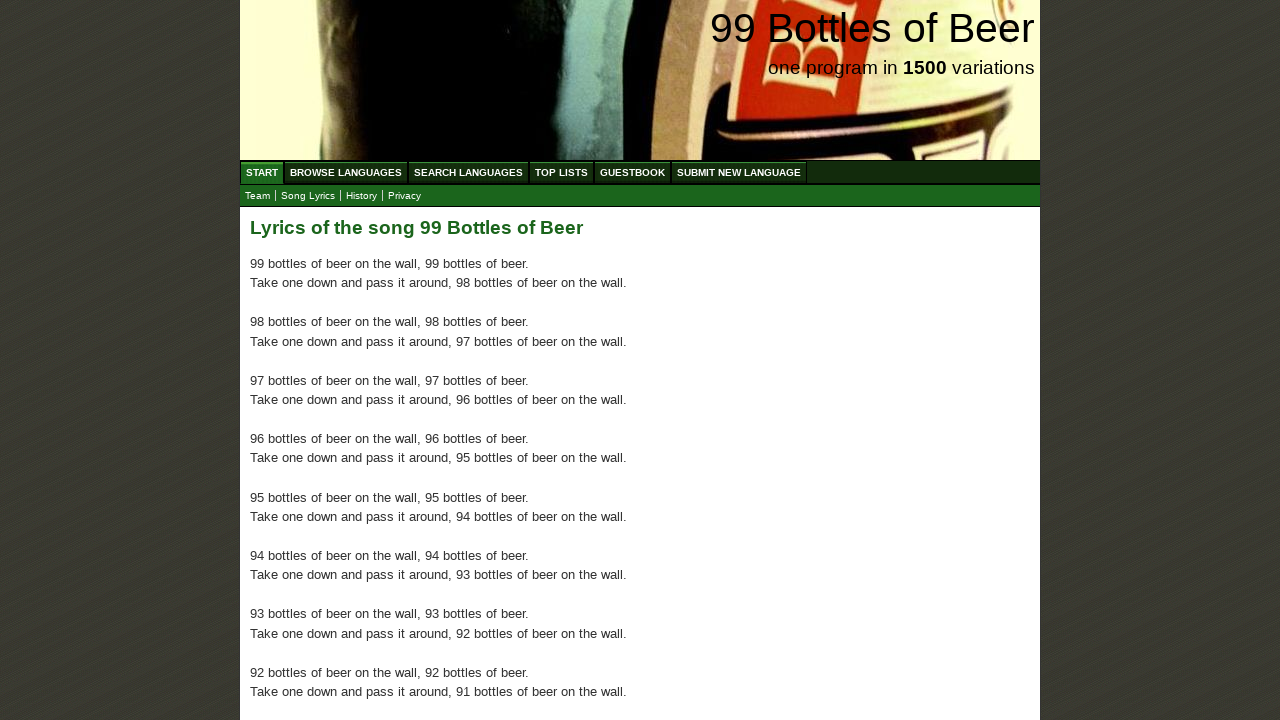

Clicked 'Browse Languages' menu link at (346, 172) on xpath=//ul[@id='menu']/li/a[@href='/abc.html']
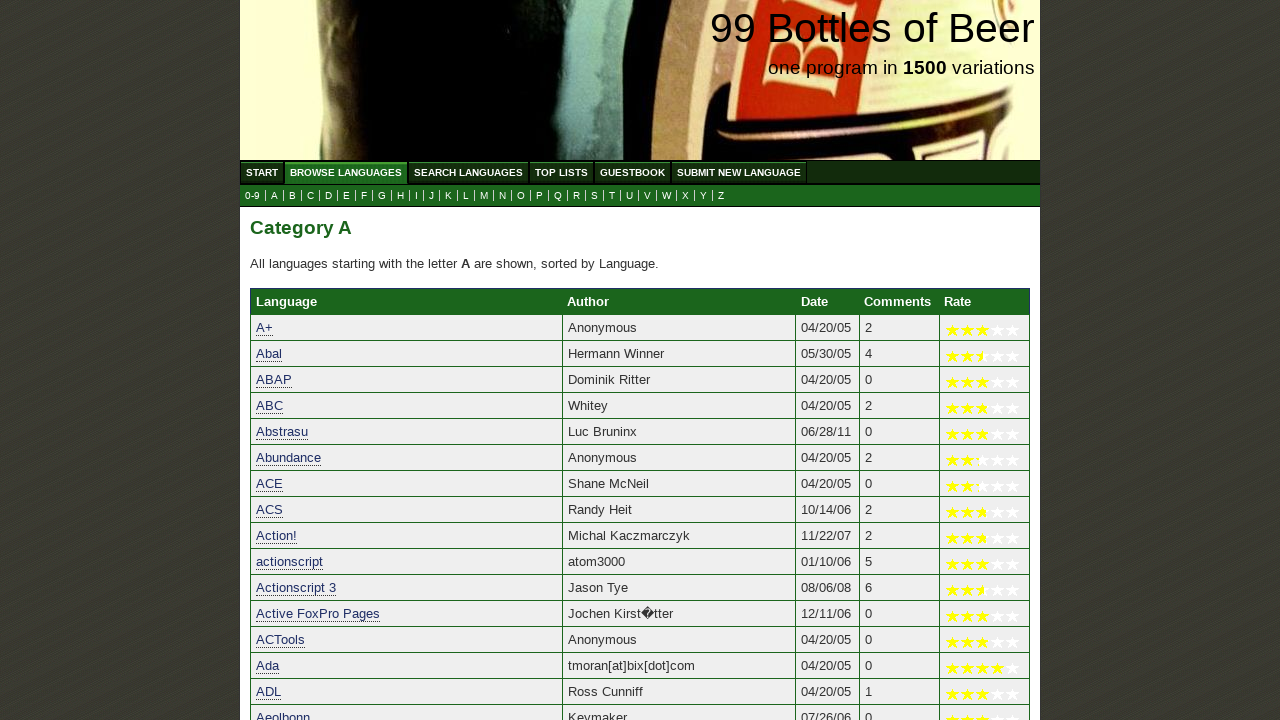

Clicked letter 'M' link to browse programming languages starting with M at (484, 196) on xpath=//a[@href='m.html']
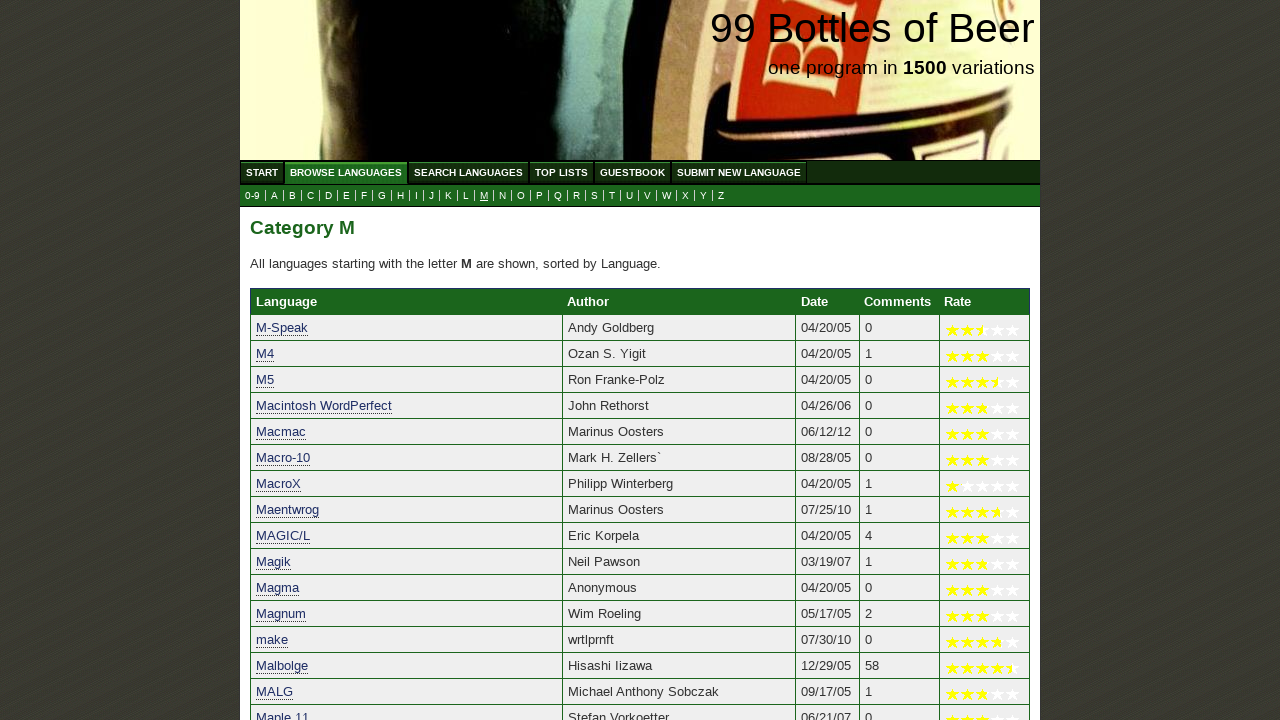

Table loaded with programming languages starting with M
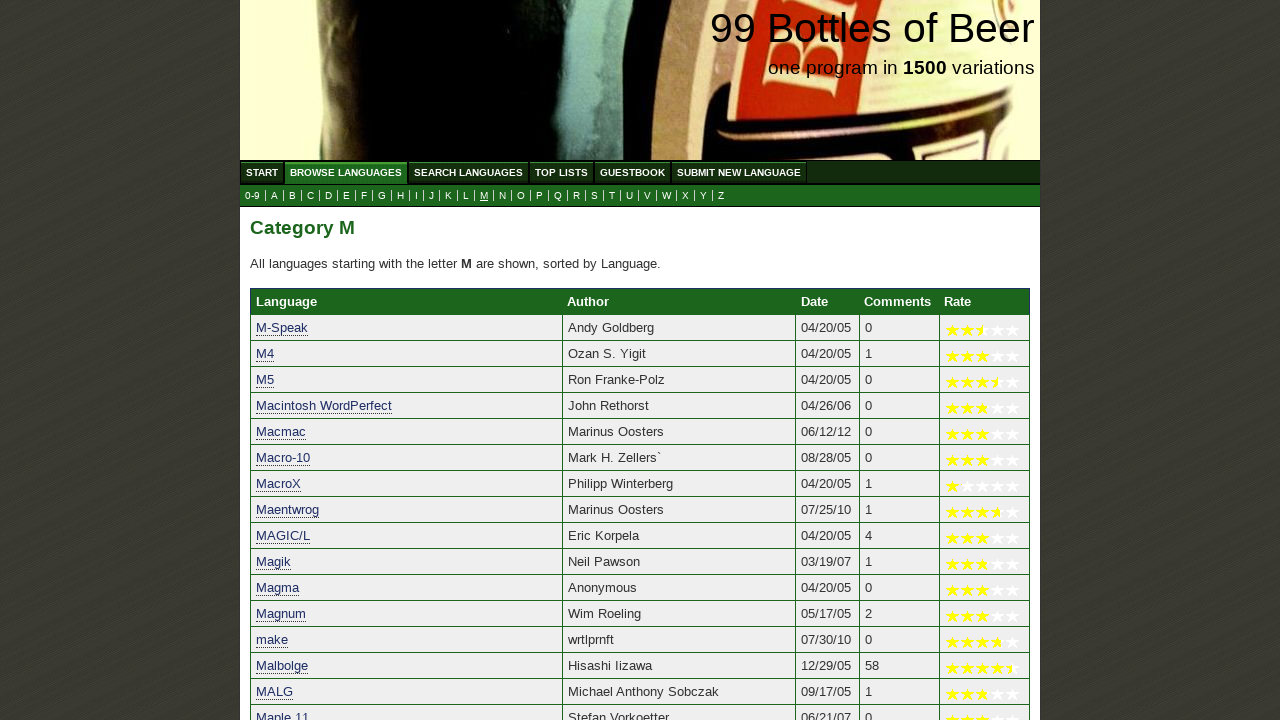

Retrieved last table entry text: 'MySQL'
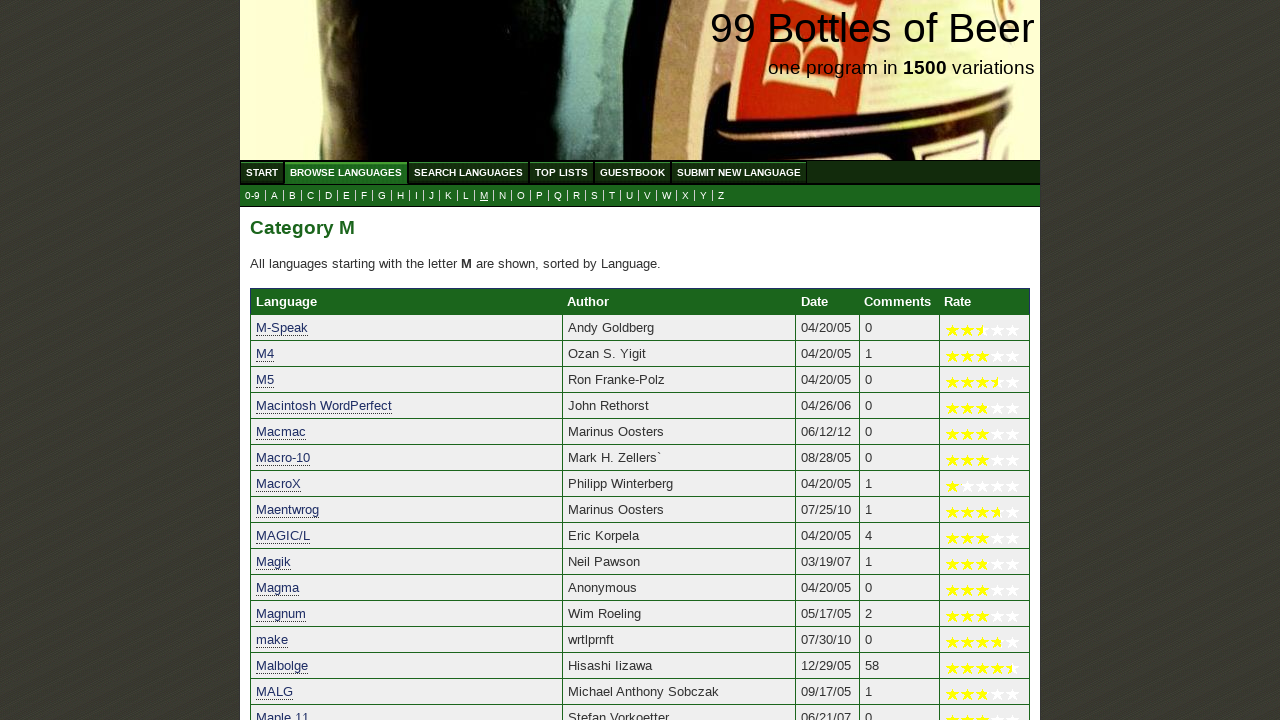

Verified that MySQL is the last entry in the table
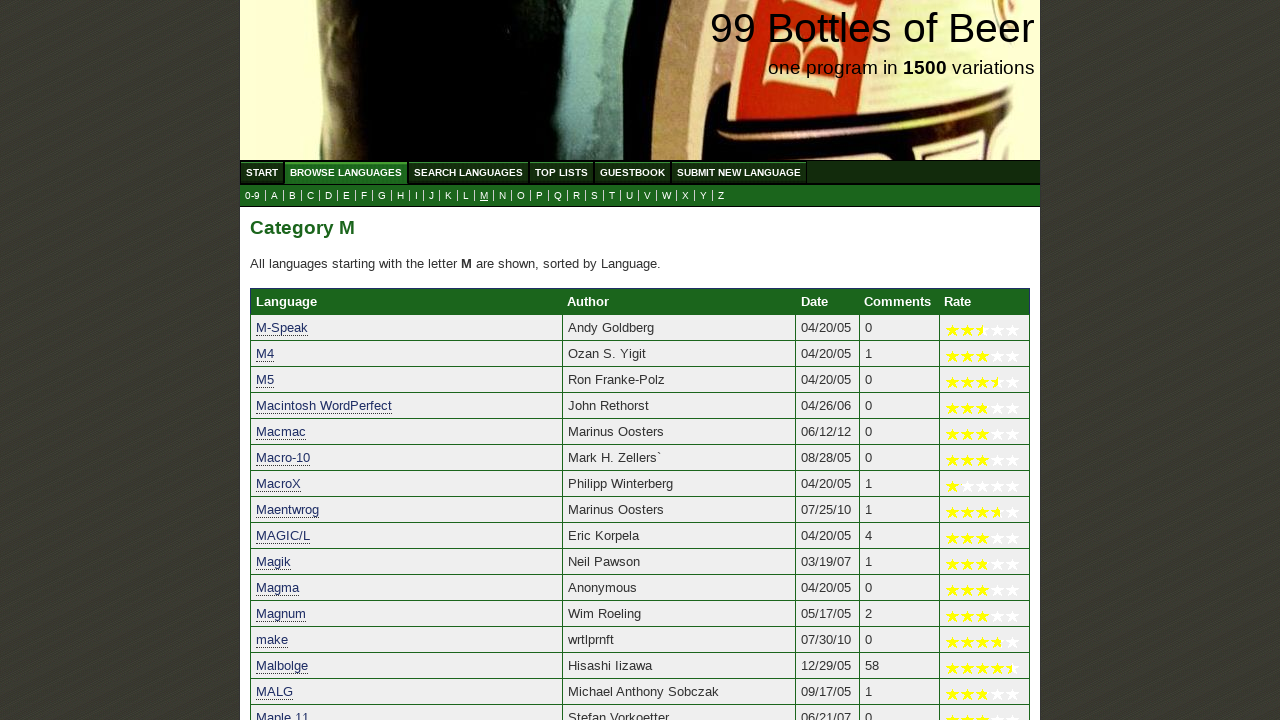

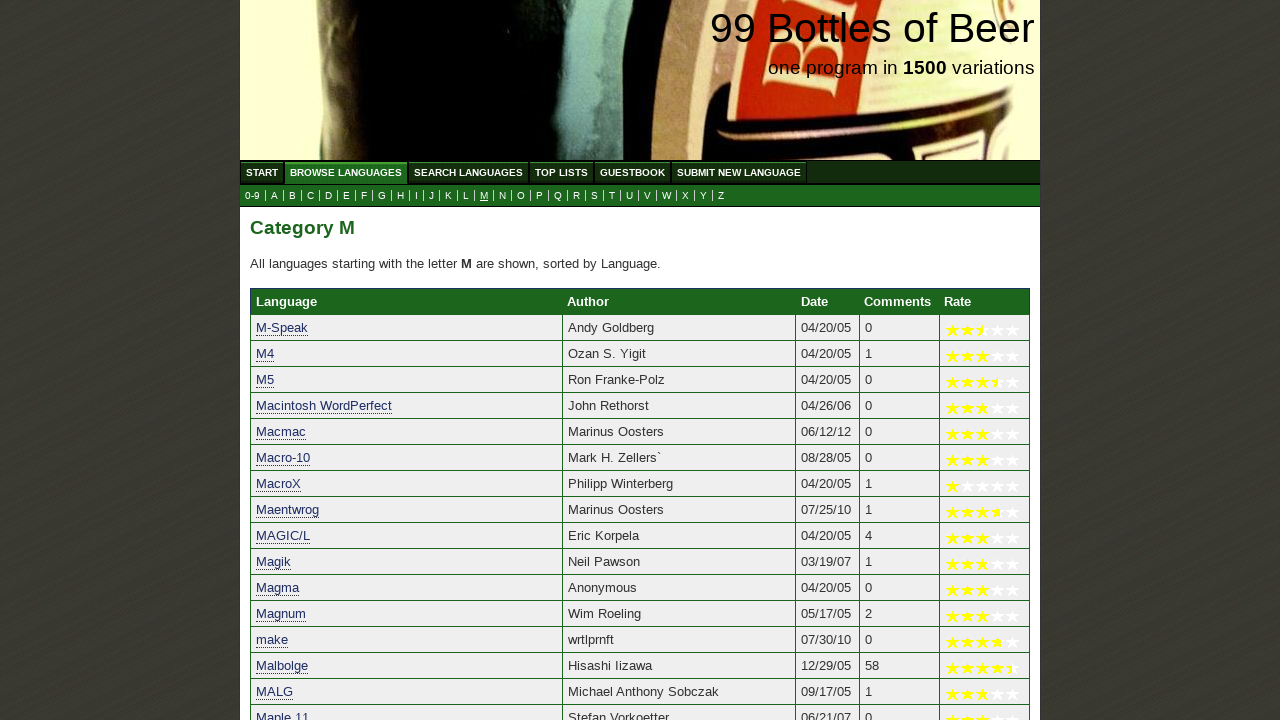